Tests entering data into the full name field using optional chaining pattern to safely fill the input.

Starting URL: https://demoqa.com/text-box

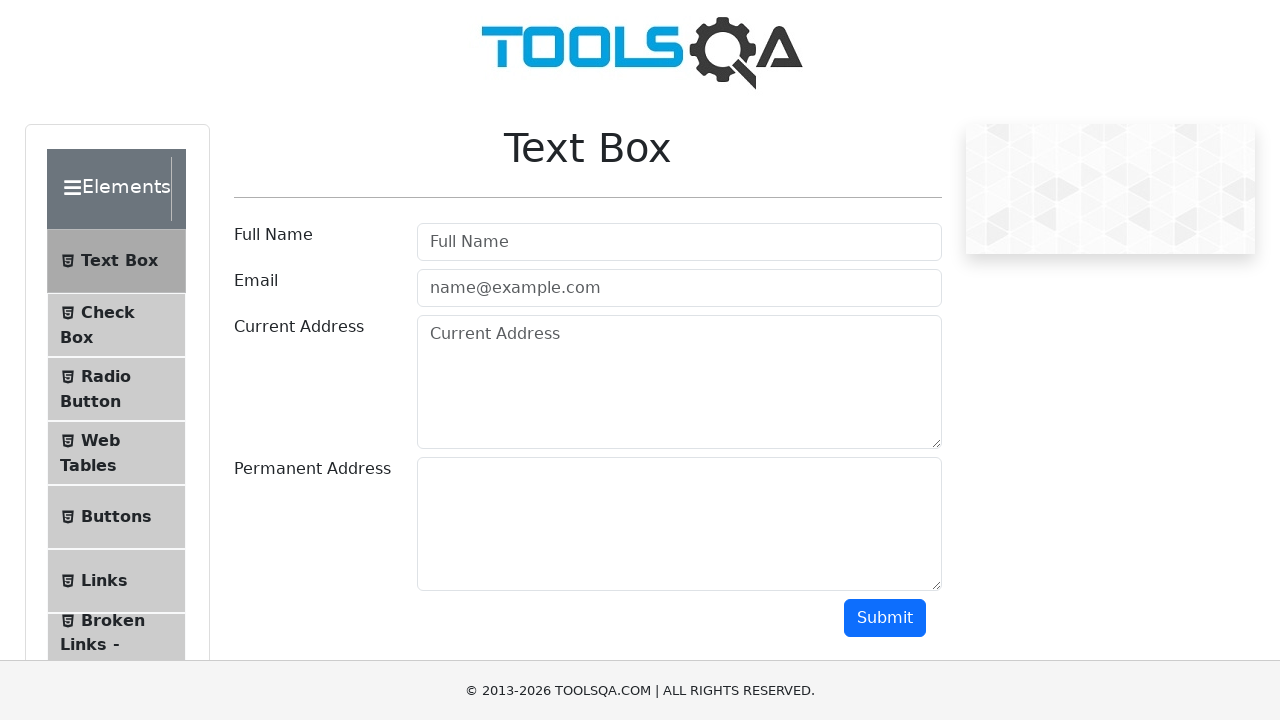

Filled full name field with 'Test Playwright' using optional chaining pattern on #userName
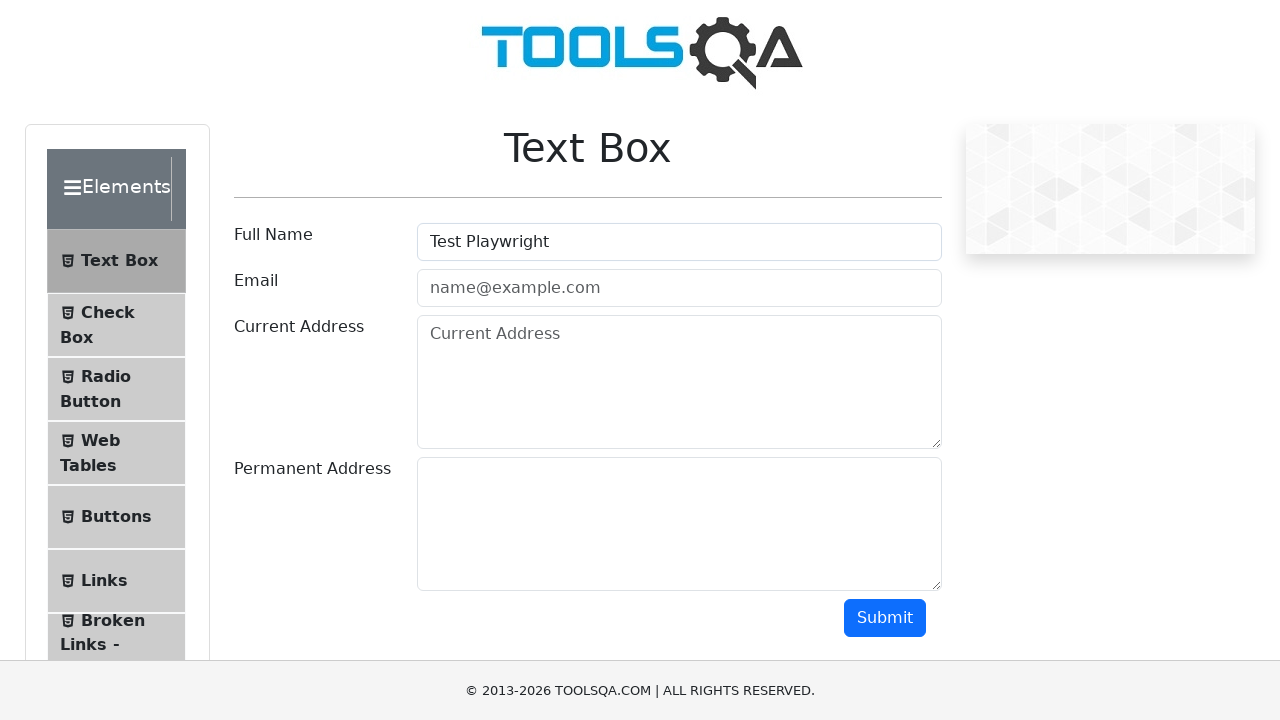

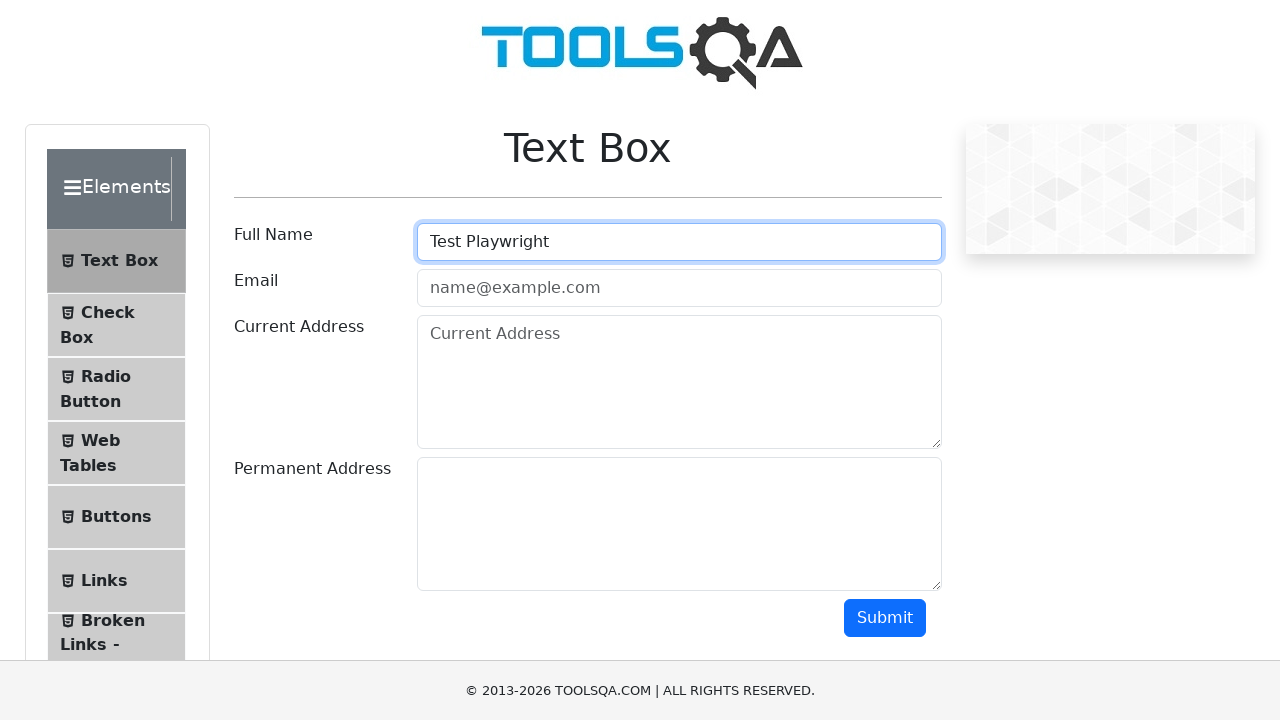